Tests explicit wait functionality by clicking a timer button and verifying that "QTP" text appears after a delay

Starting URL: http://seleniumpractise.blogspot.com/2016/08/how-to-use-explicit-wait-in-selenium.html

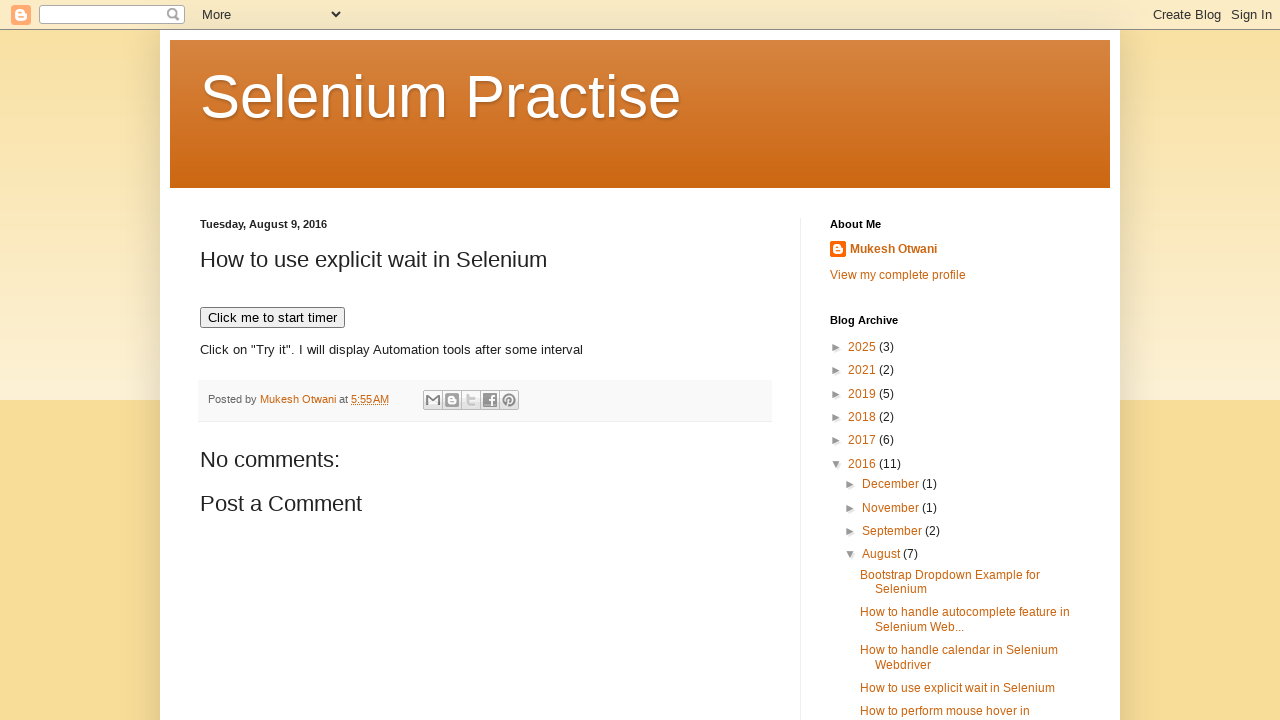

Navigated to explicit wait practice page
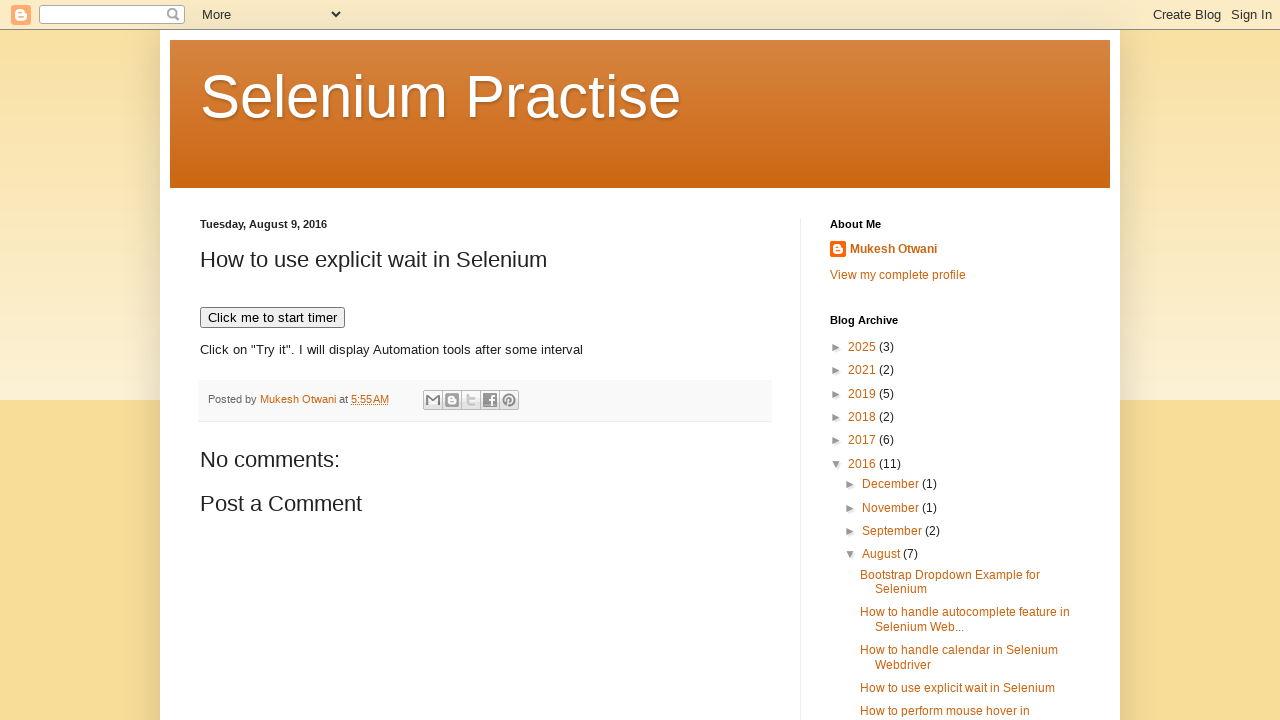

Clicked timer button to start text change at (272, 318) on button[onclick='timedText()']
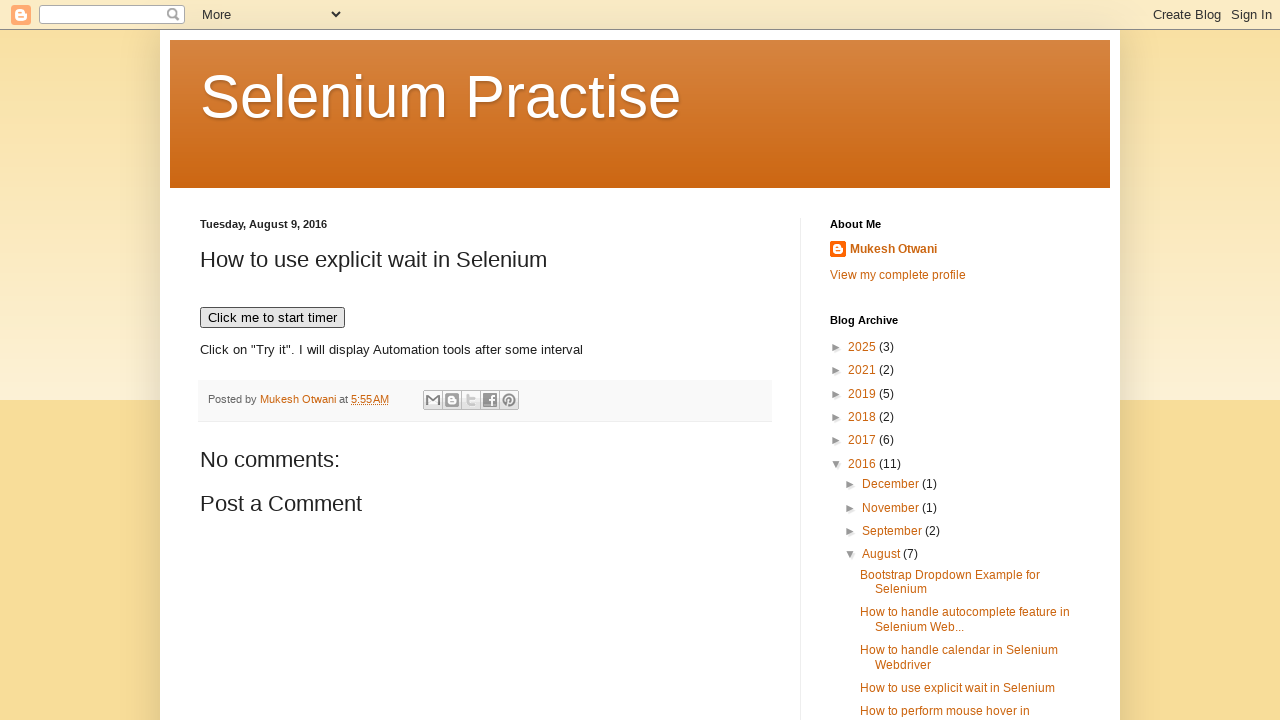

Waited for text element to change to 'QTP'
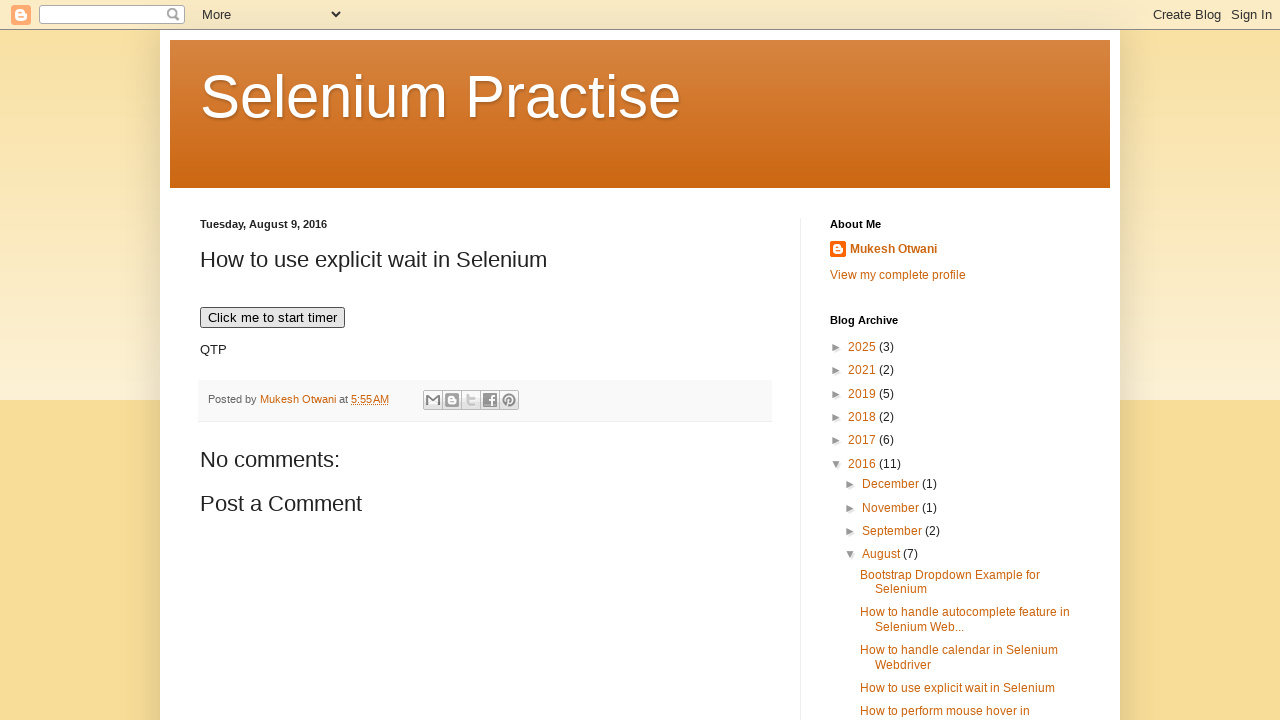

Located text element with id 'demo'
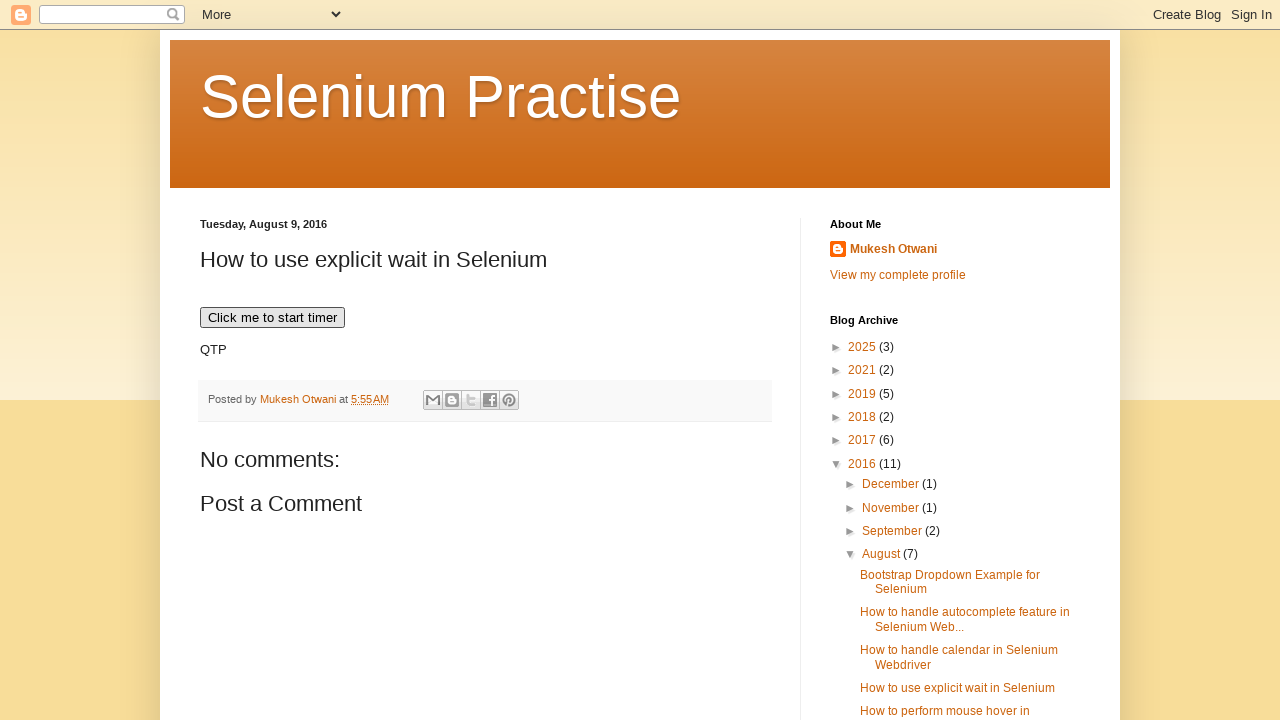

Verified that text element contains 'QTP'
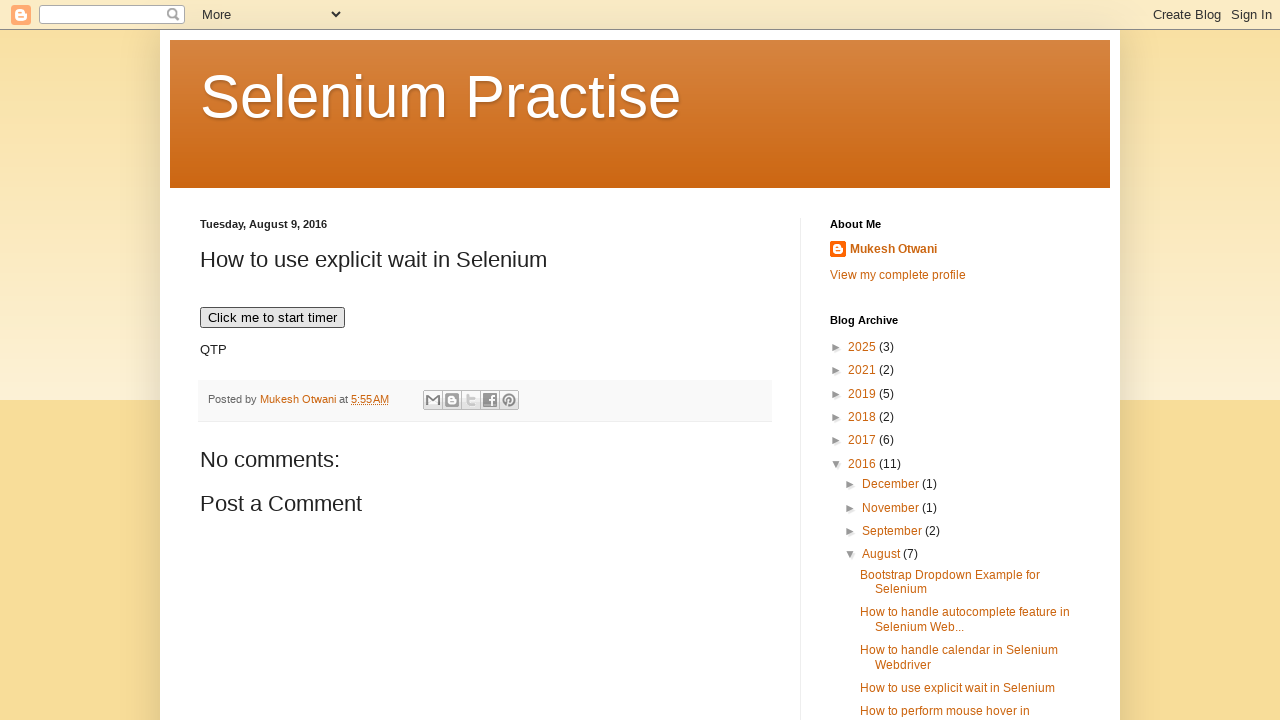

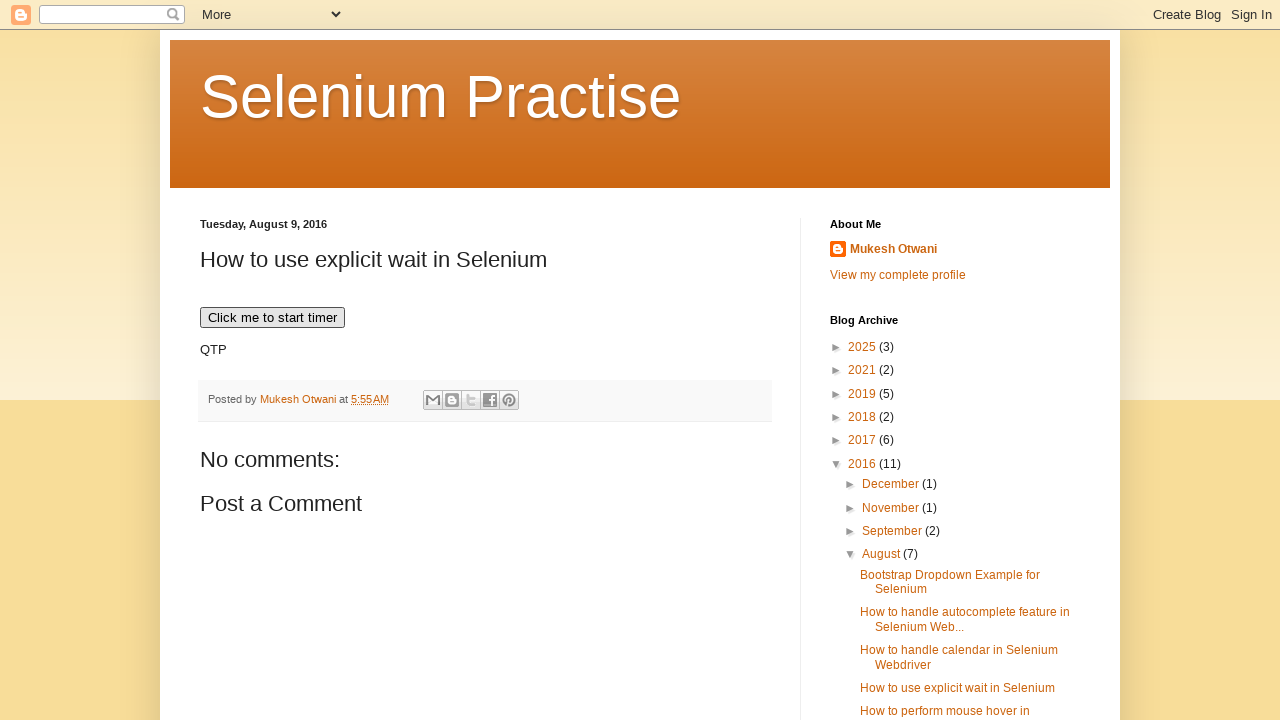